Tests radio button functionality by clicking on a radio button and verifying its selection state

Starting URL: https://www.letskodeit.com/practice

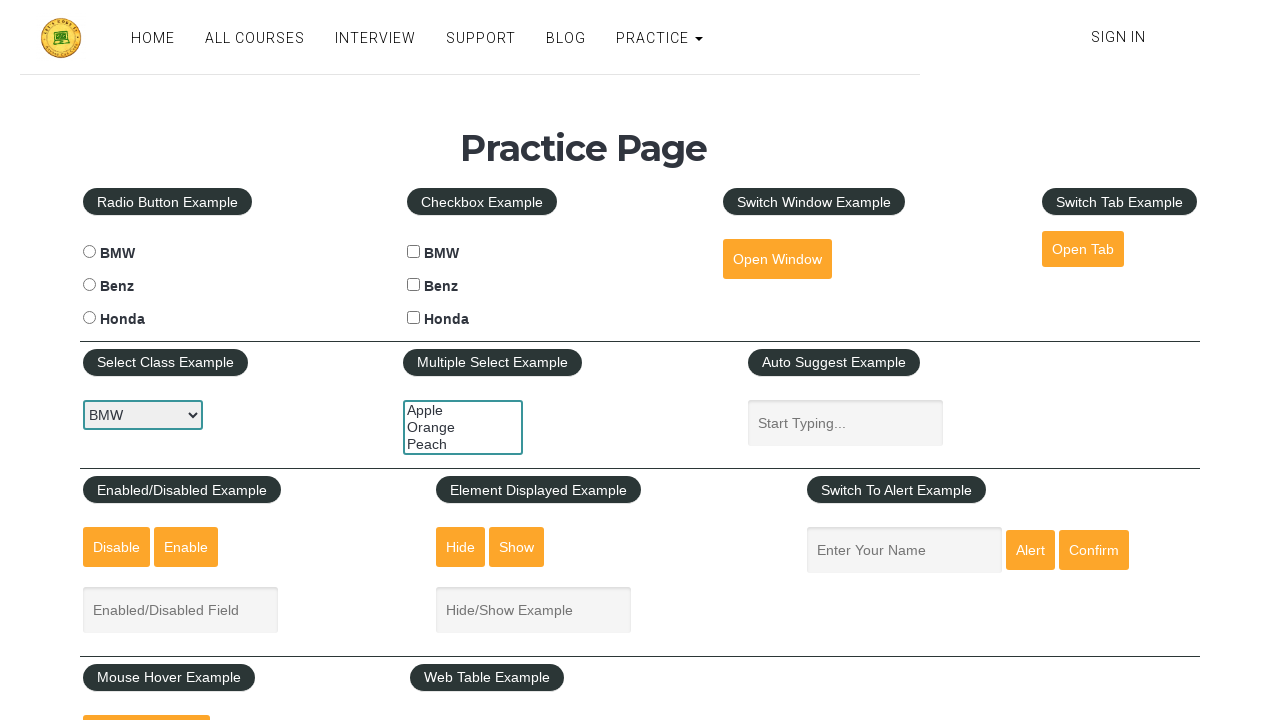

Clicked on Benz radio button at (89, 285) on #benzradio
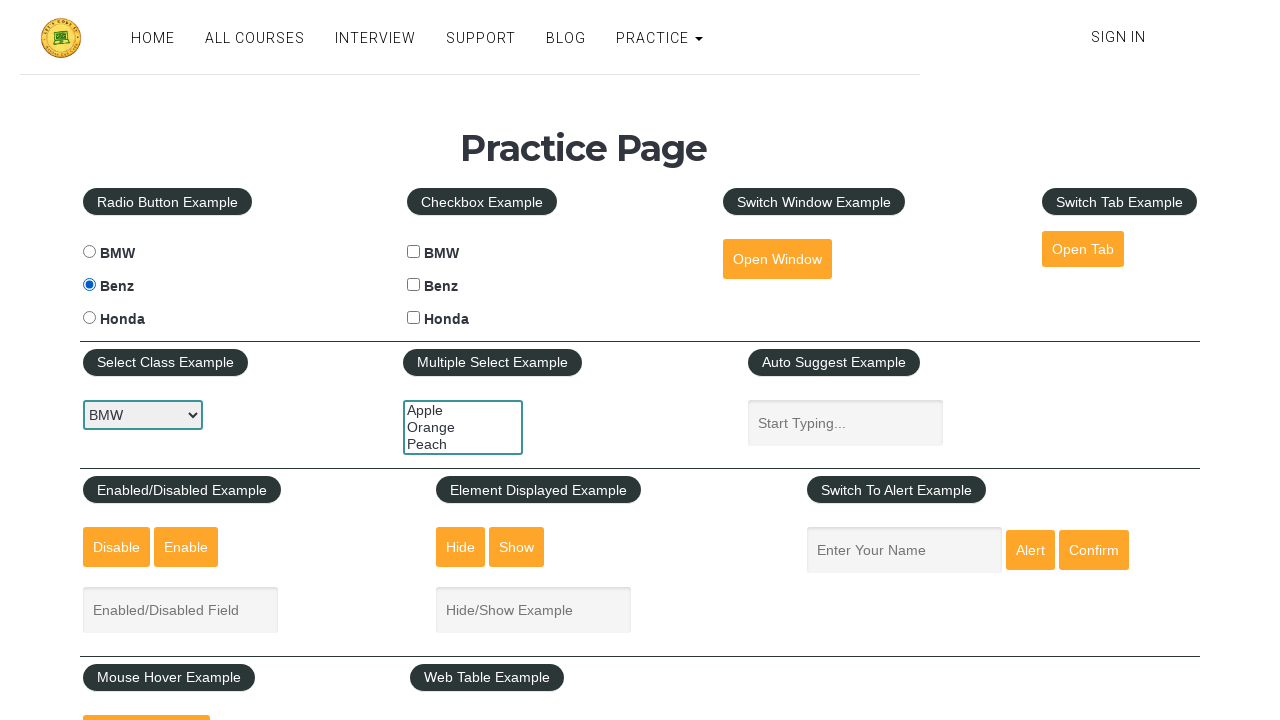

Verified Benz radio button is selected
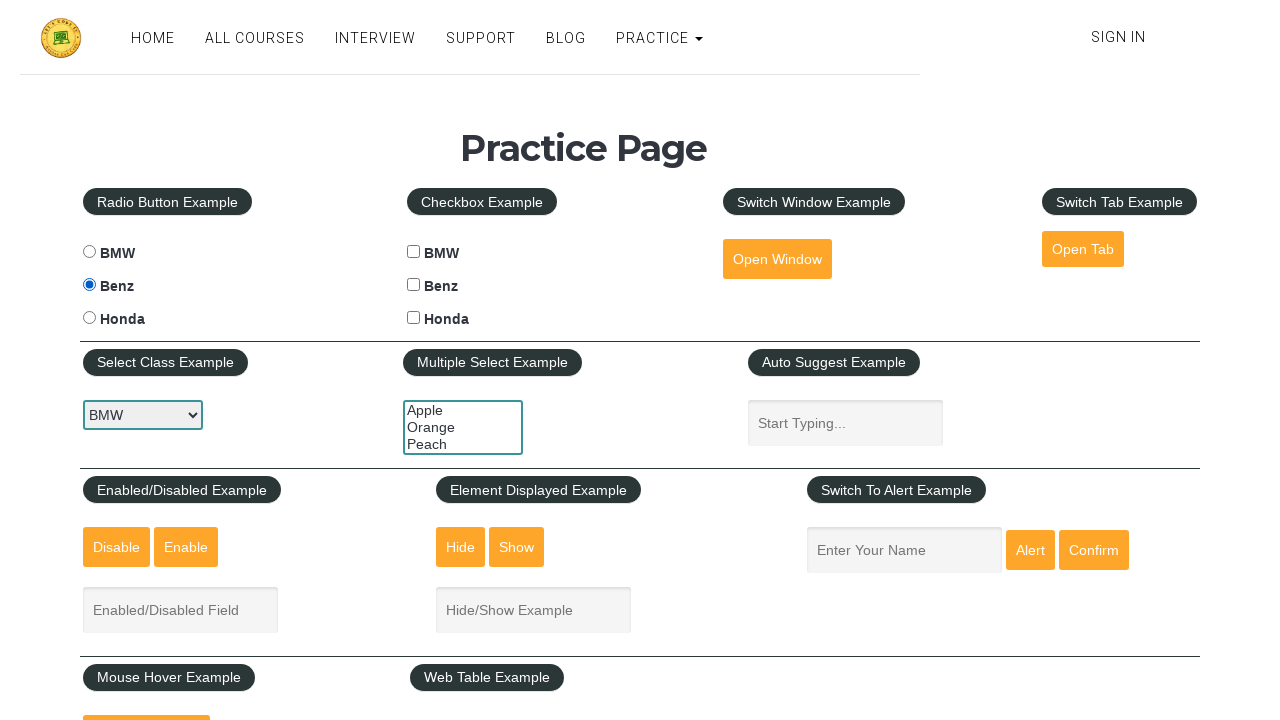

Verified BMW radio button is not selected
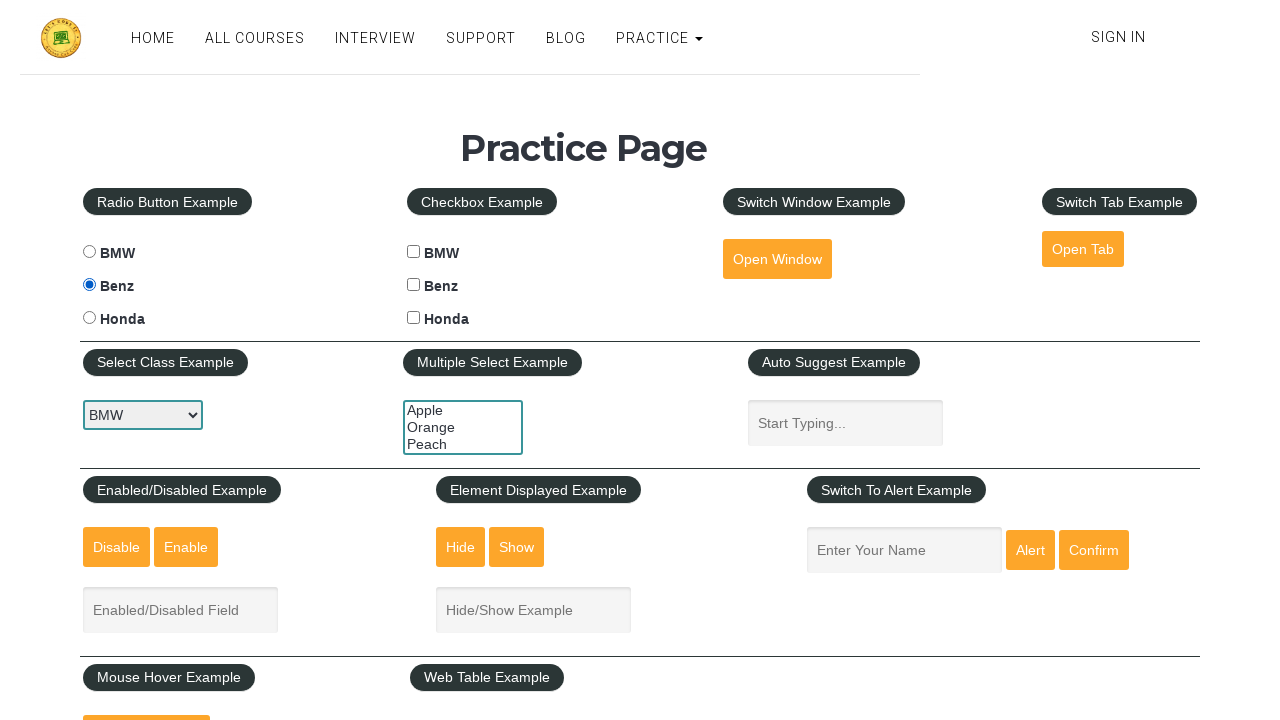

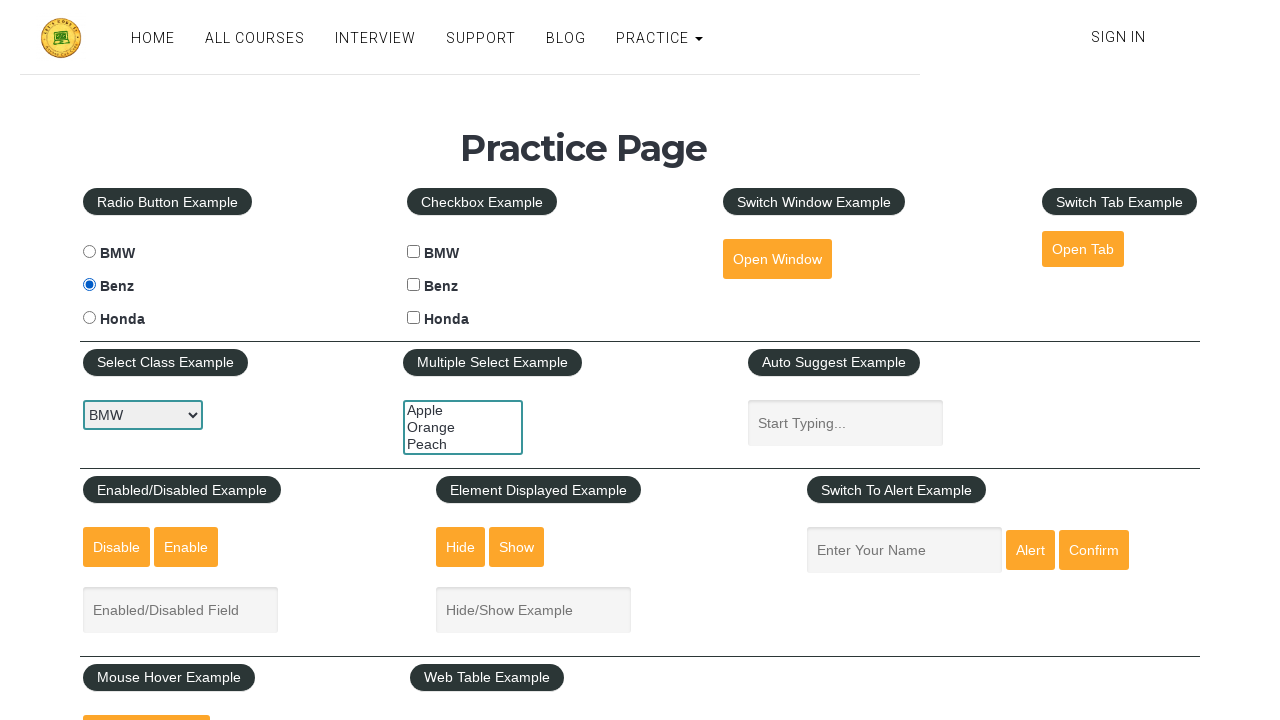